Tests hover functionality by moving mouse over an element to reveal hidden content, then clicking on the revealed user profile link.

Starting URL: http://the-internet.herokuapp.com/hovers

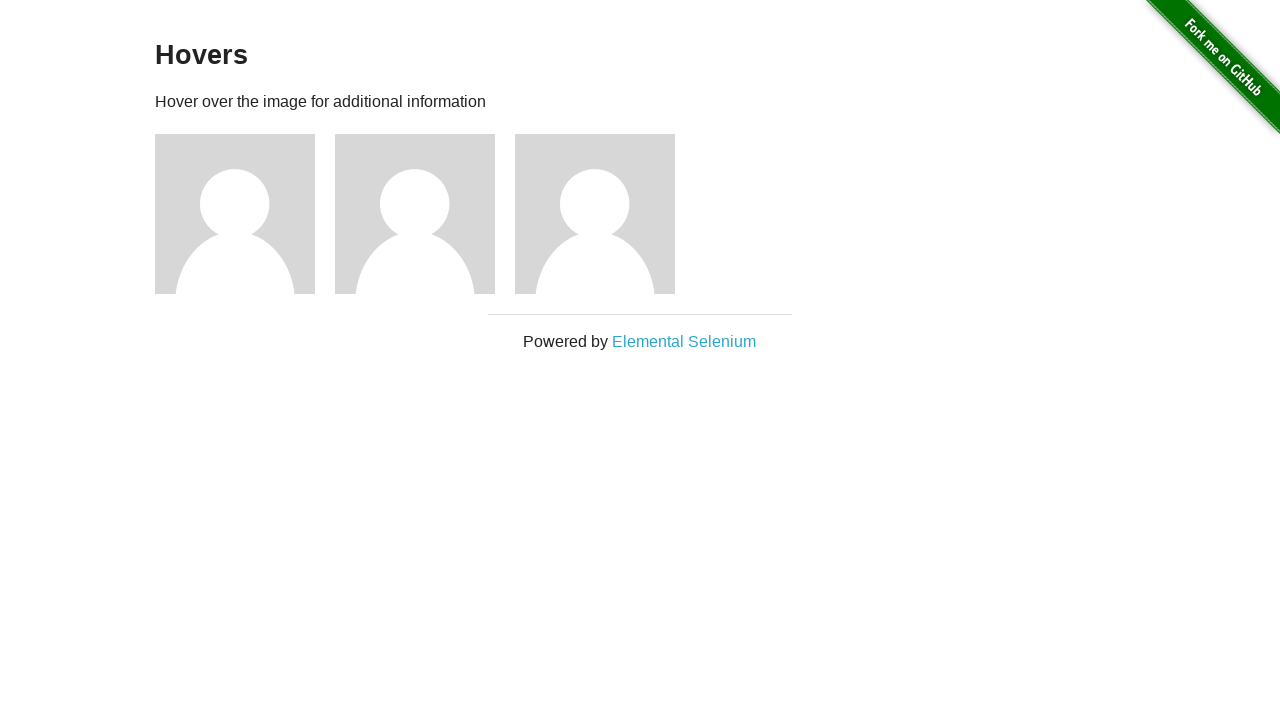

Figure elements loaded and became visible
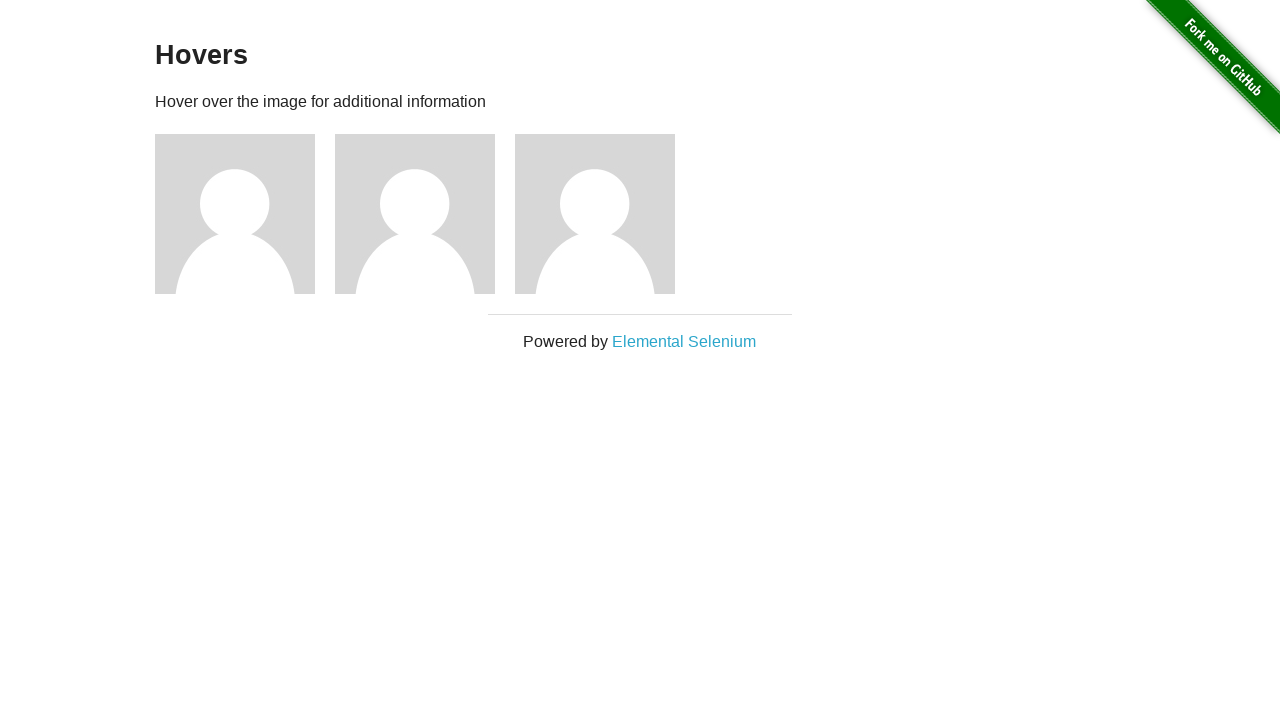

Hovered over first figure element to reveal hidden content at (245, 214) on .figure >> nth=0
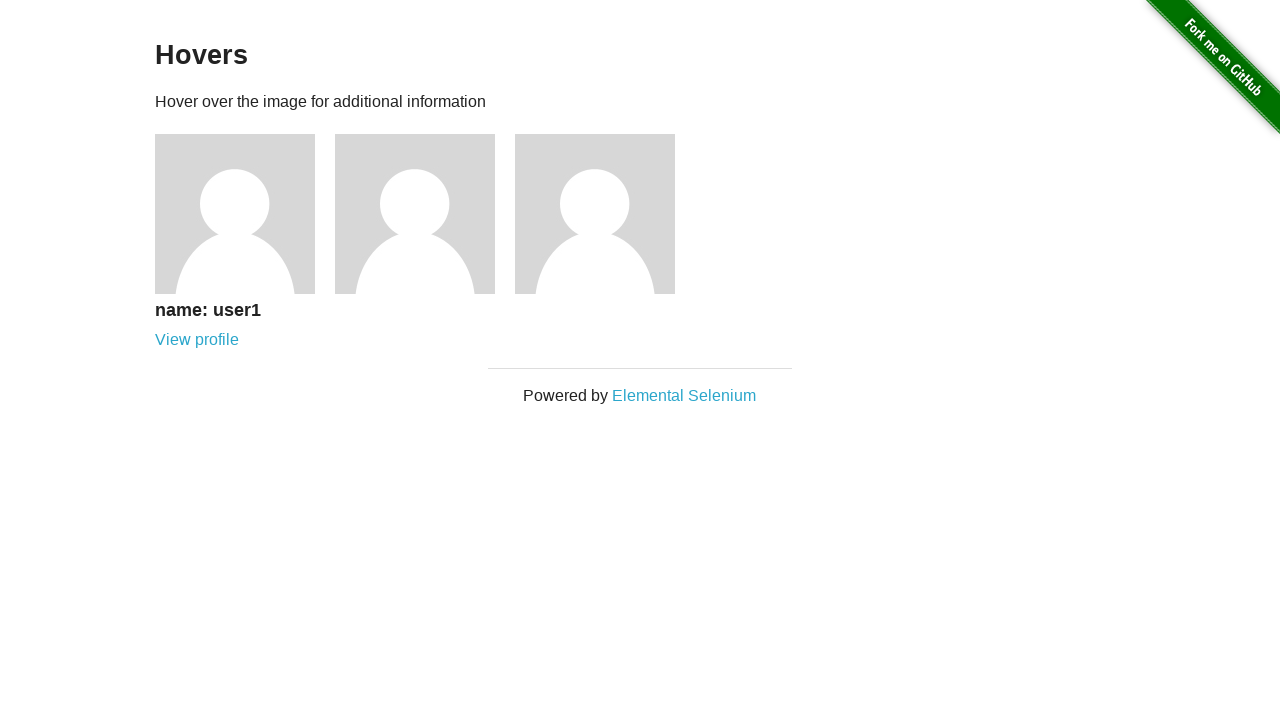

Clicked on the user profile link that was revealed by hover at (197, 340) on [href='/users/1']
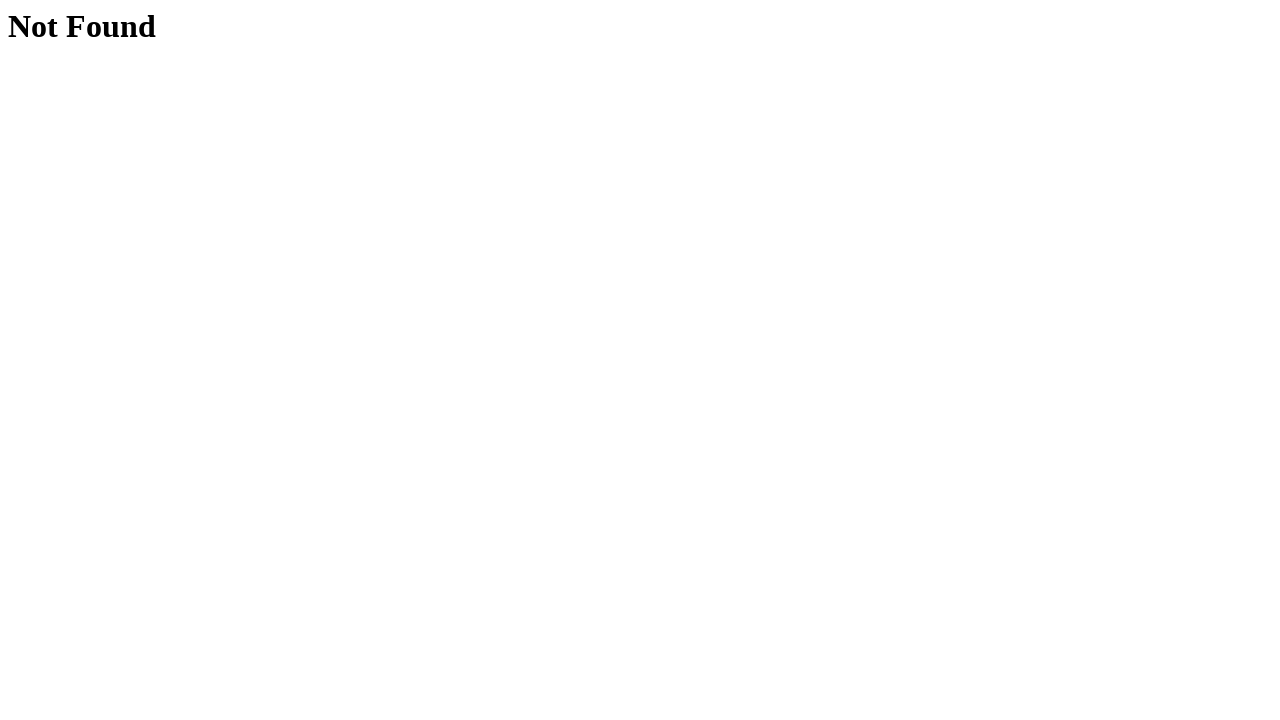

Navigation to user profile completed
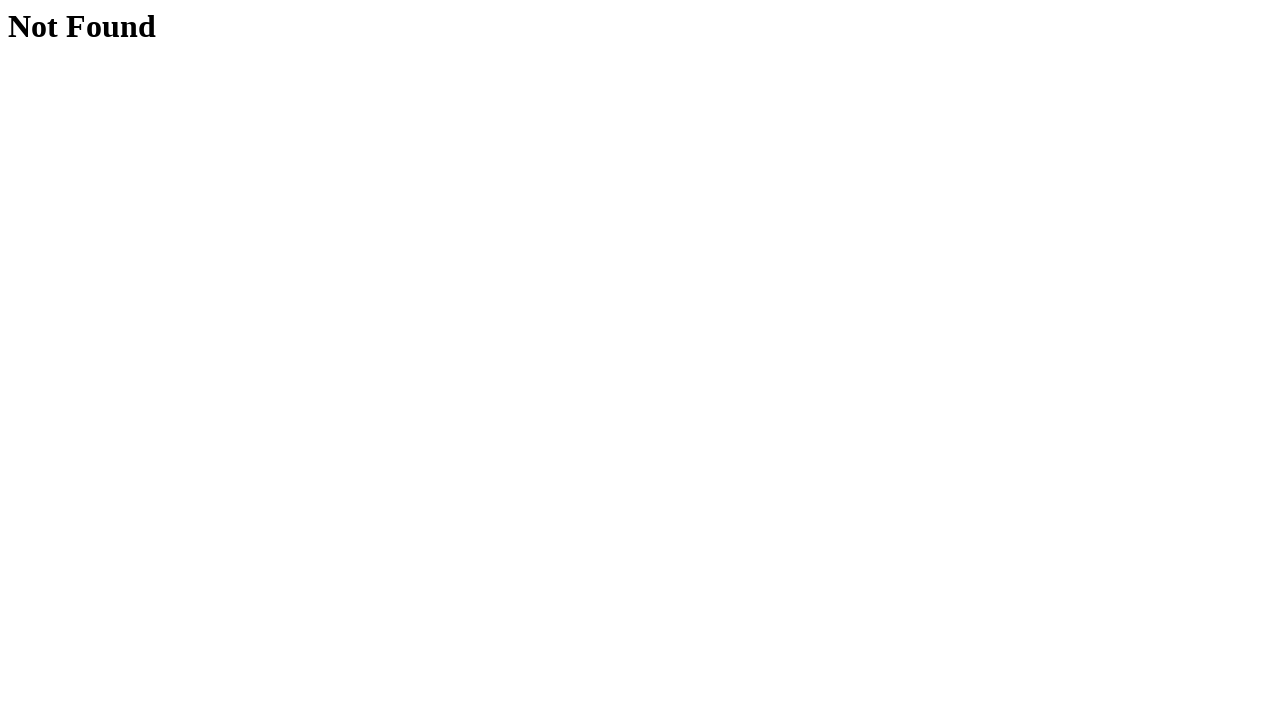

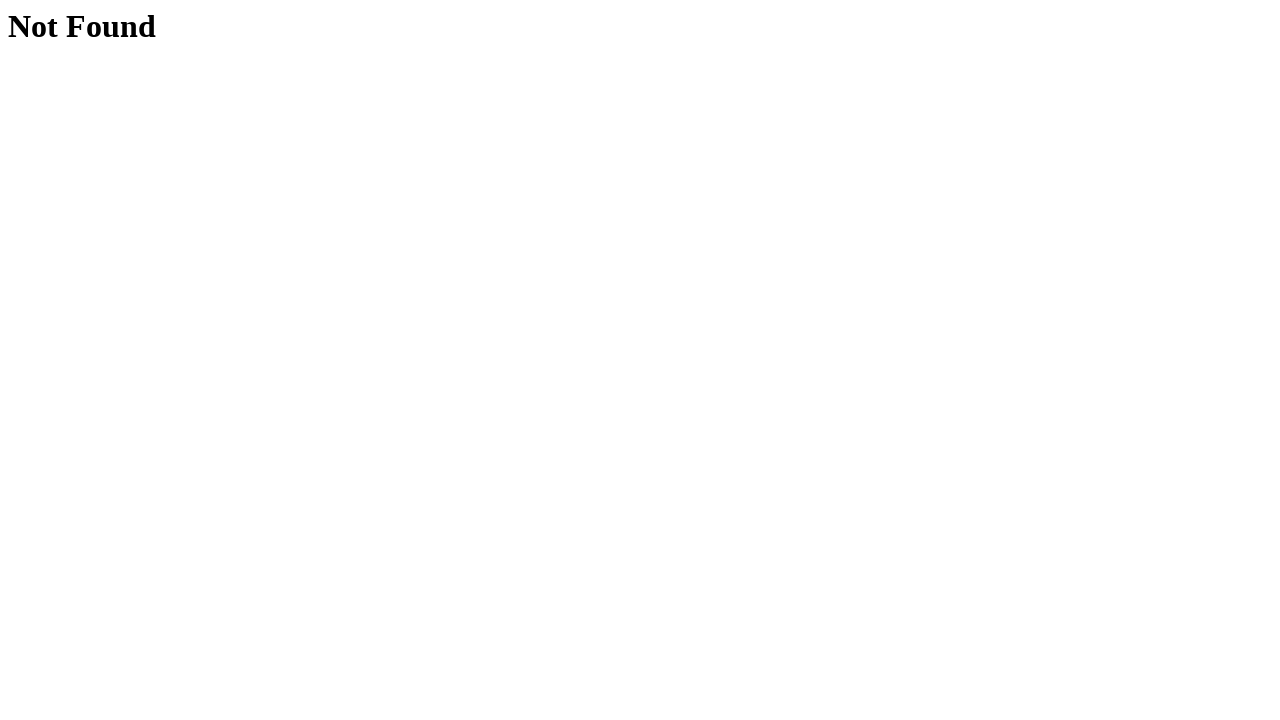